Tests hover functionality on a tooltip demo page by hovering over an input field and verifying the tooltip text appears

Starting URL: https://automationfc.github.io/jquery-tooltip/

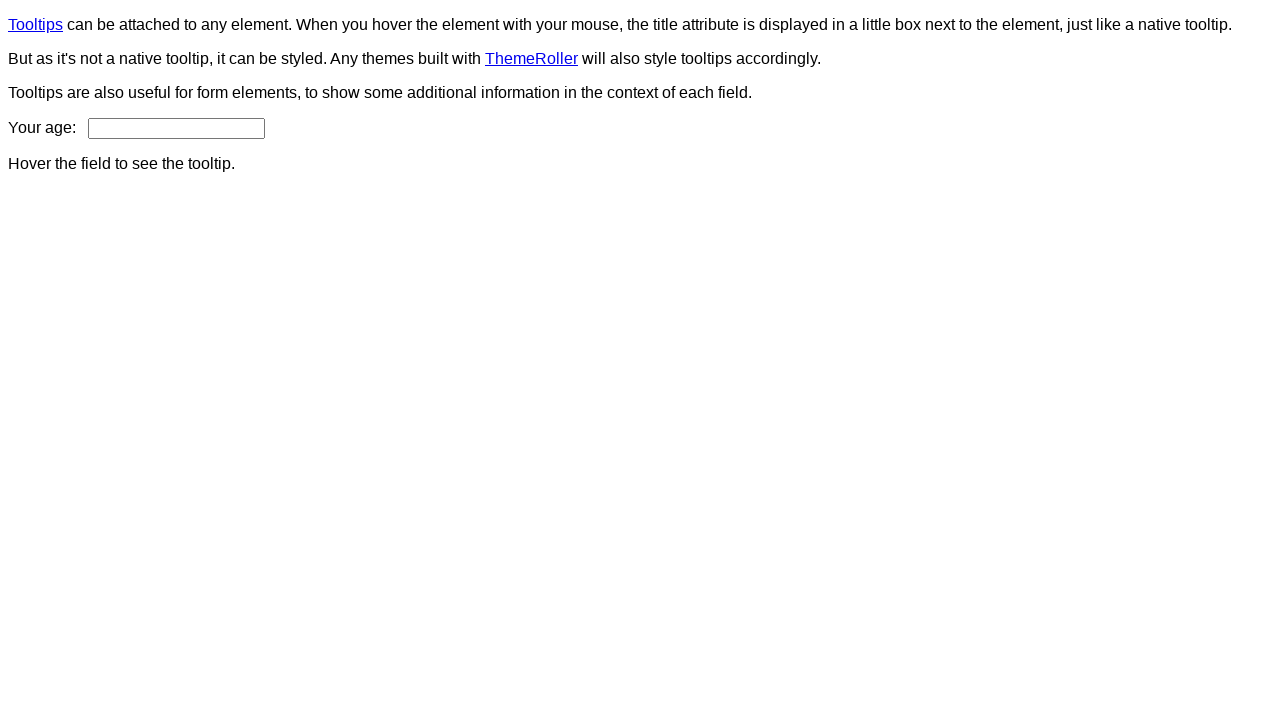

Navigated to jQuery tooltip demo page
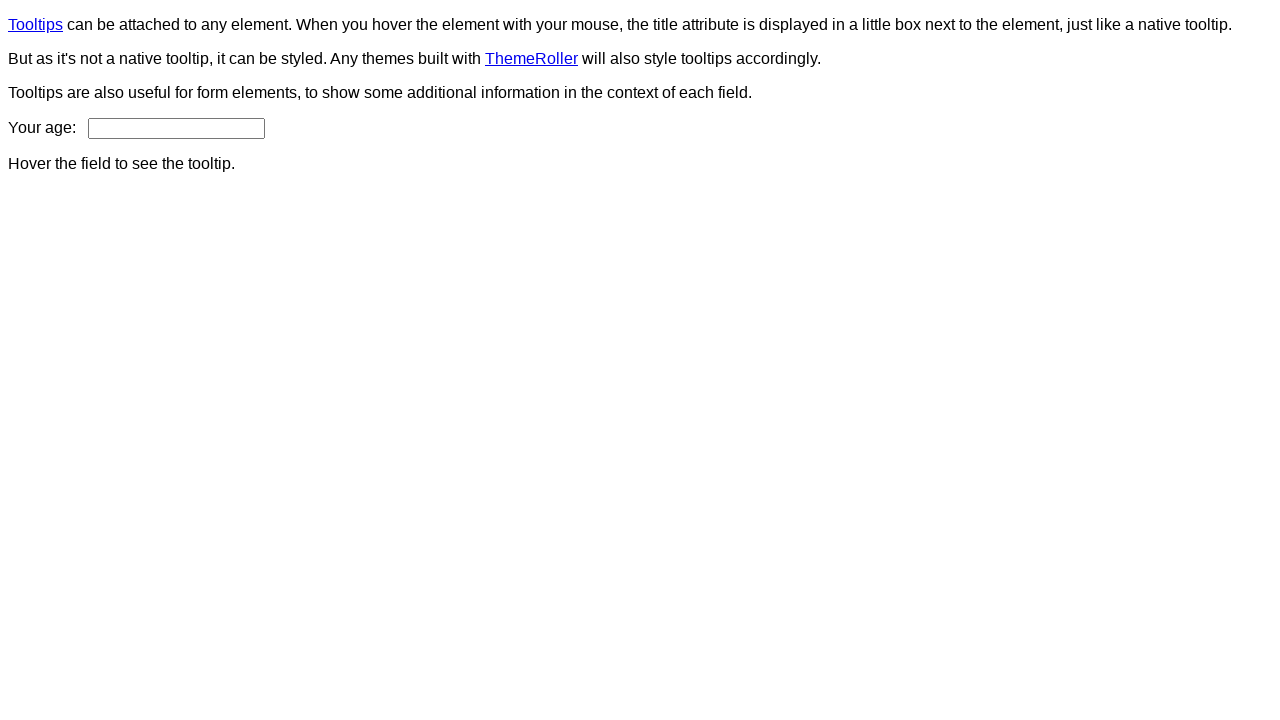

Hovered over age input field at (176, 128) on input#age
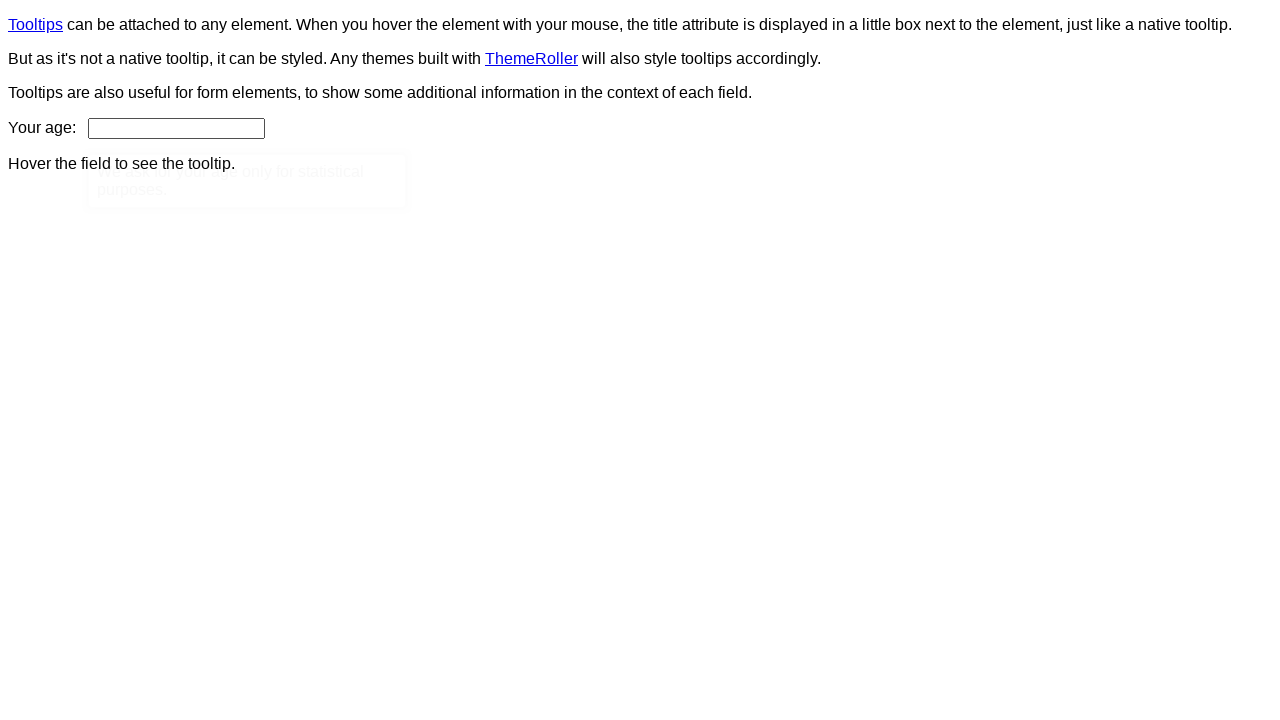

Tooltip appeared on page
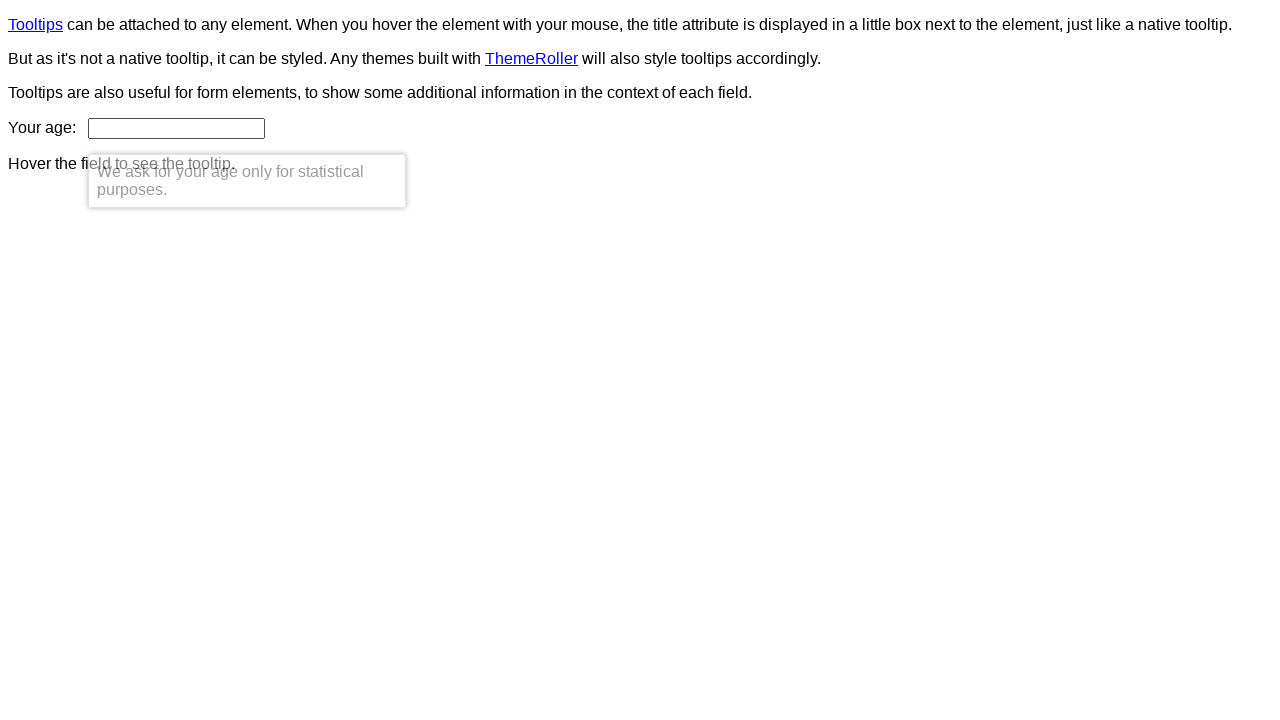

Retrieved tooltip text content
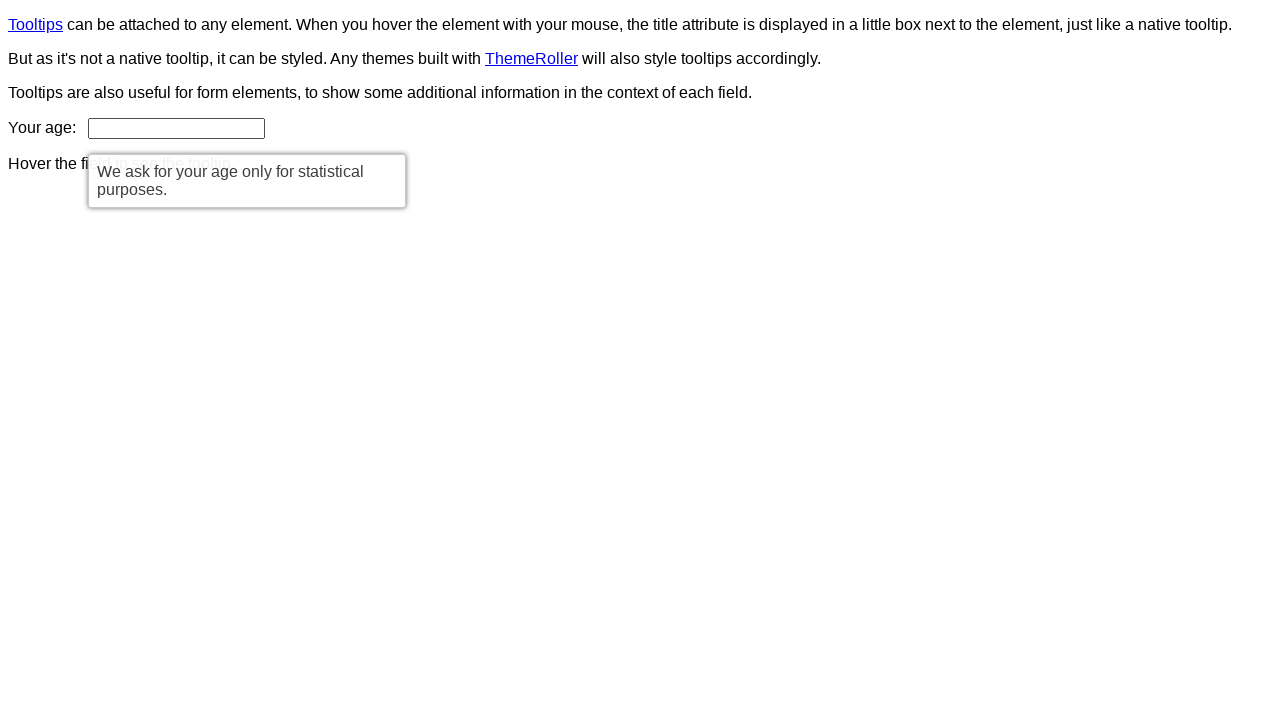

Verified tooltip text matches expected message: 'We ask for your age only for statistical purposes.'
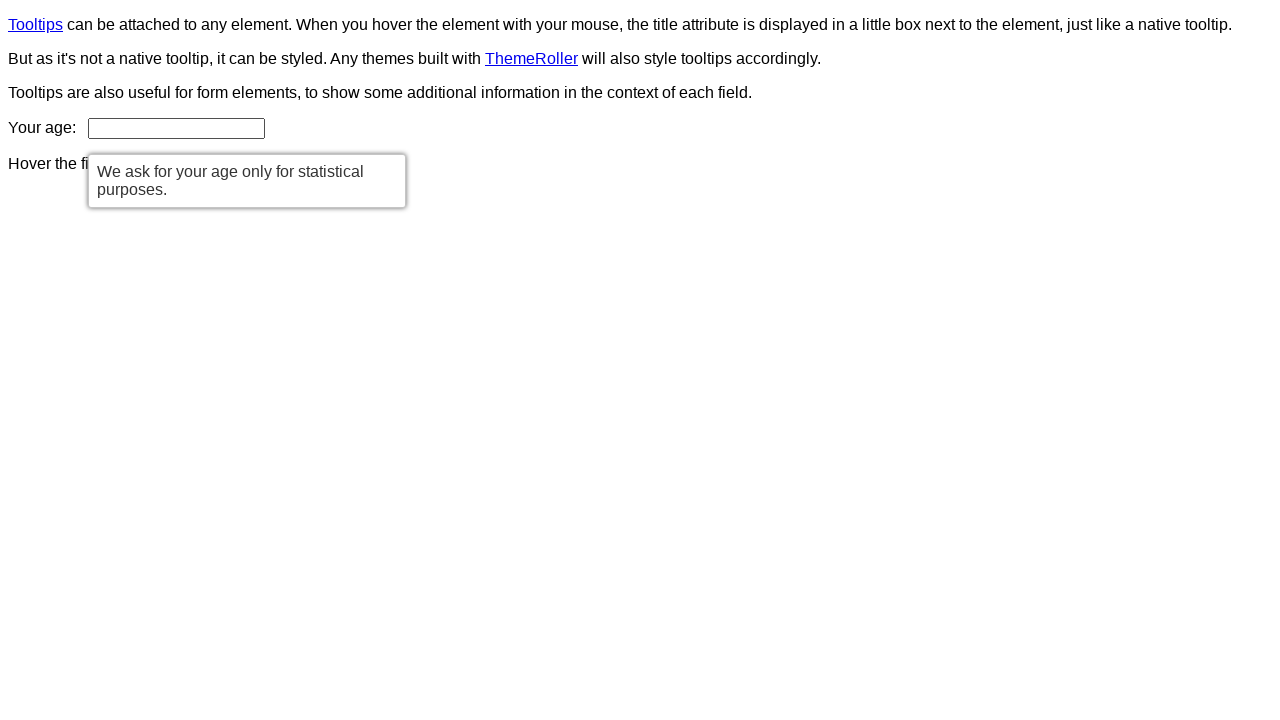

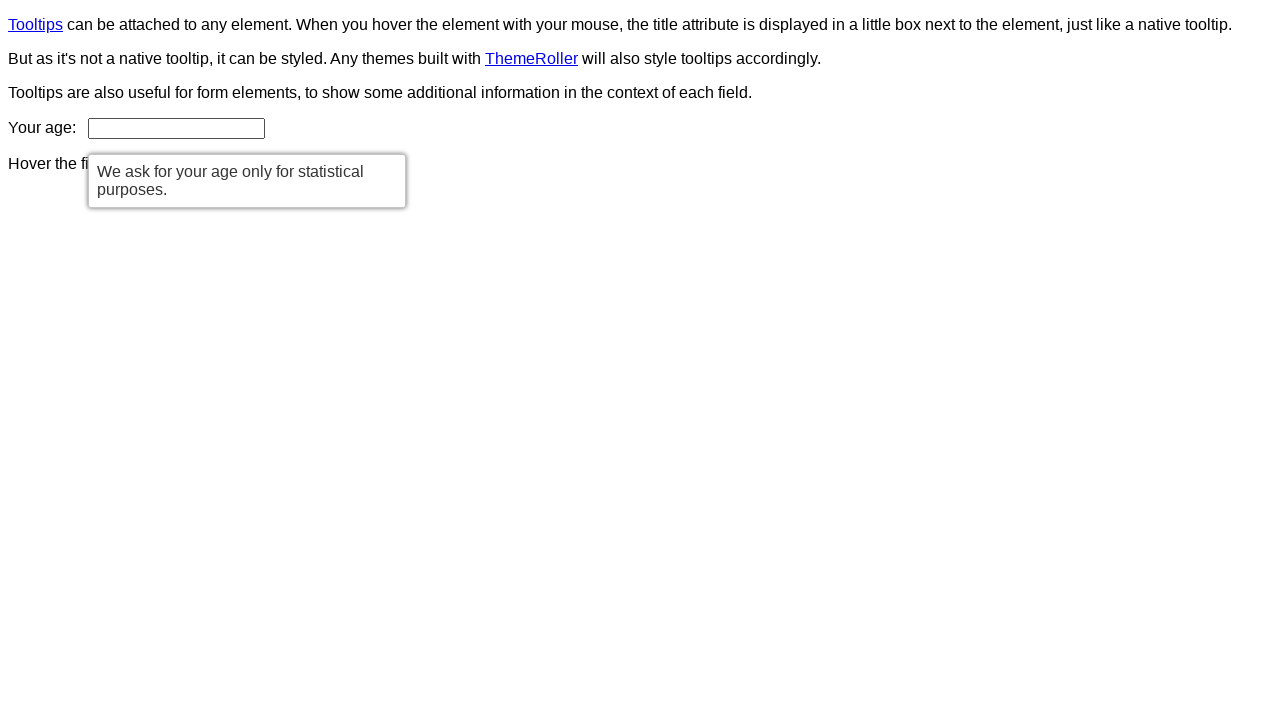